Tests clearing the complete state of all items by checking then unchecking toggle-all

Starting URL: https://demo.playwright.dev/todomvc

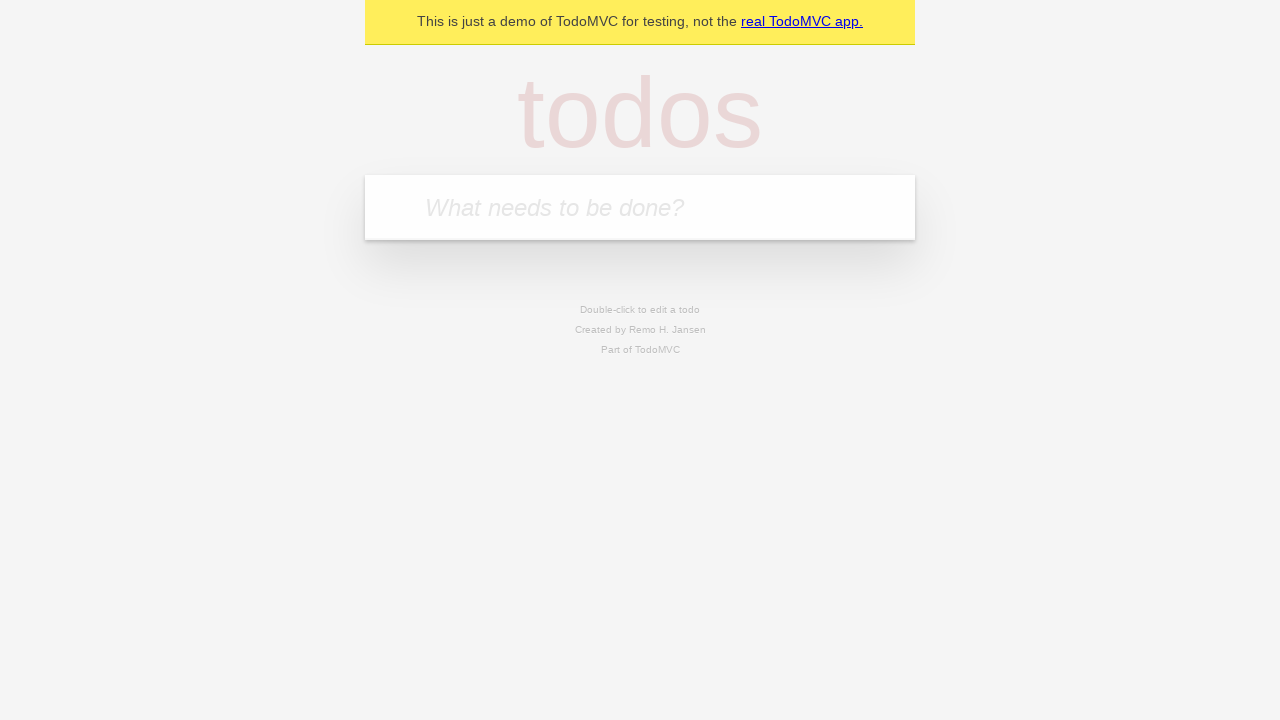

Filled new todo field with 'buy some cheese' on .new-todo
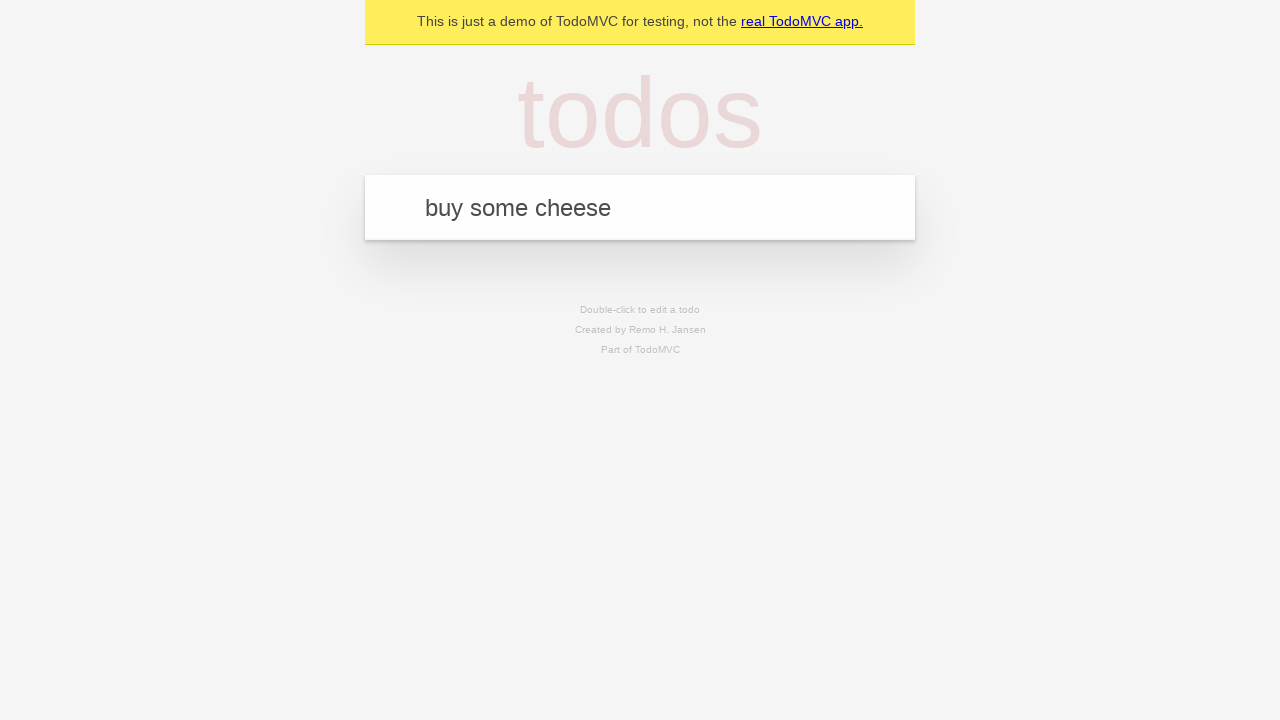

Pressed Enter to add first todo item on .new-todo
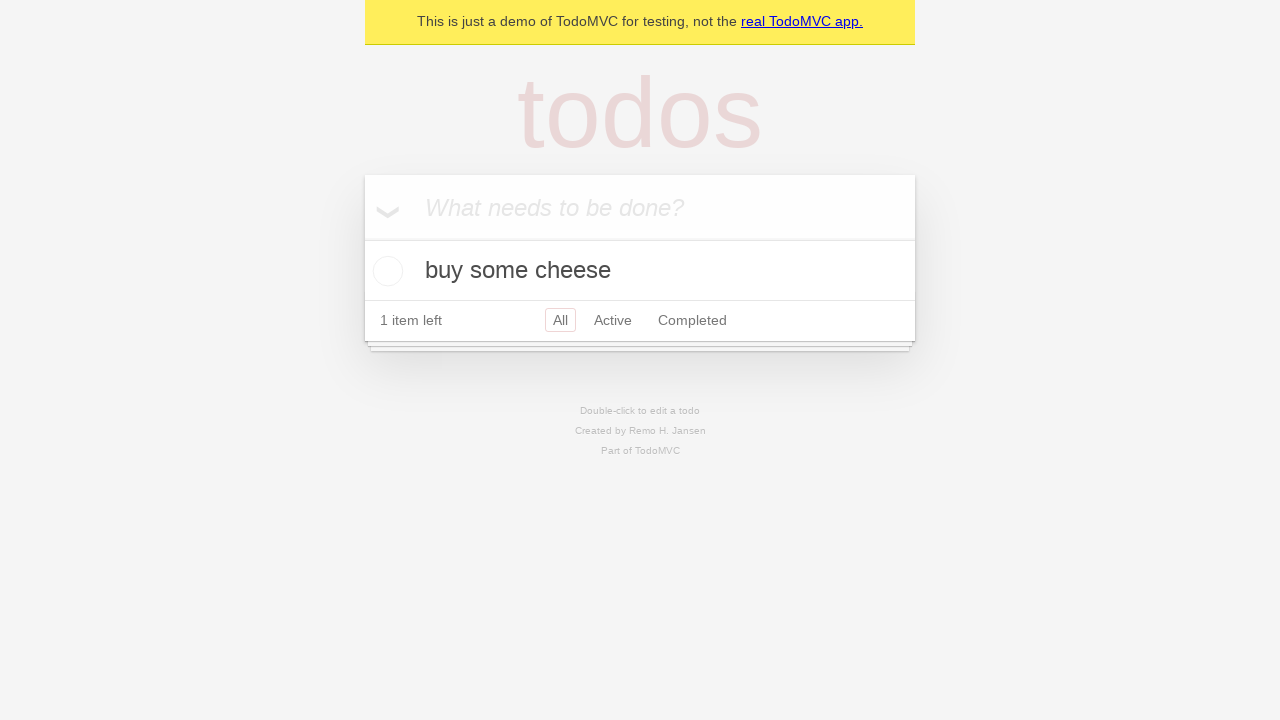

Filled new todo field with 'feed the cat' on .new-todo
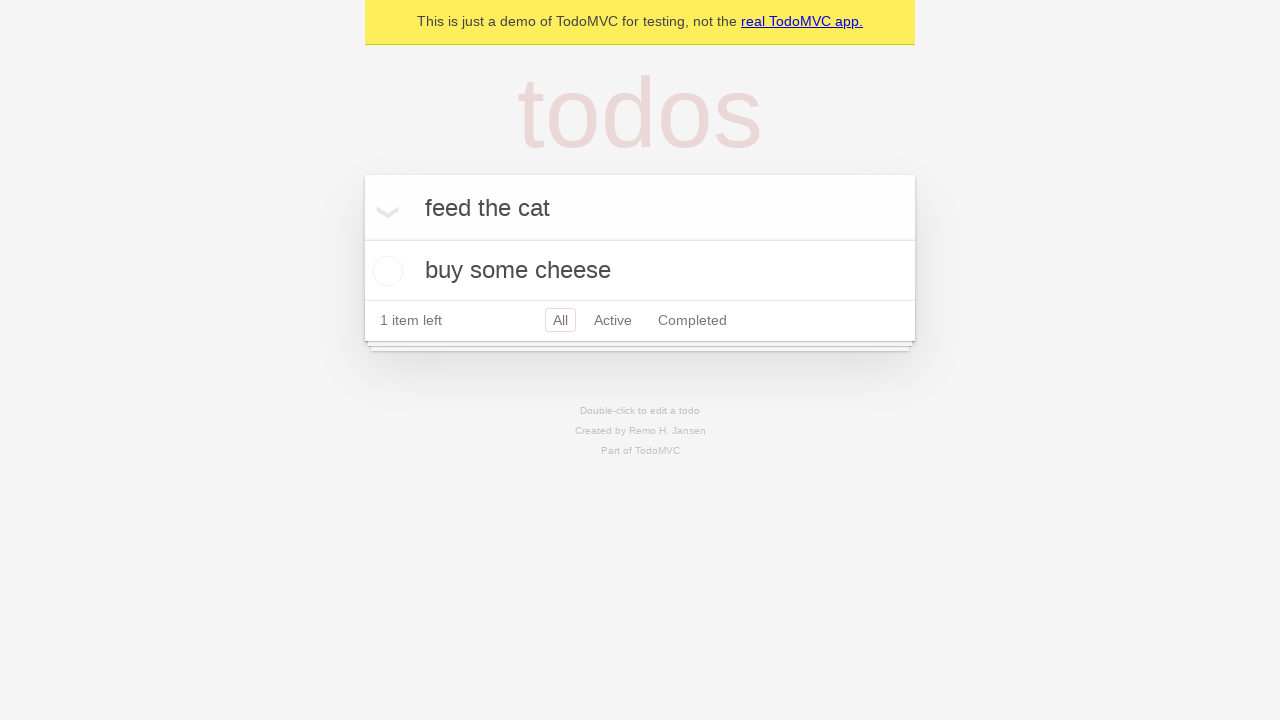

Pressed Enter to add second todo item on .new-todo
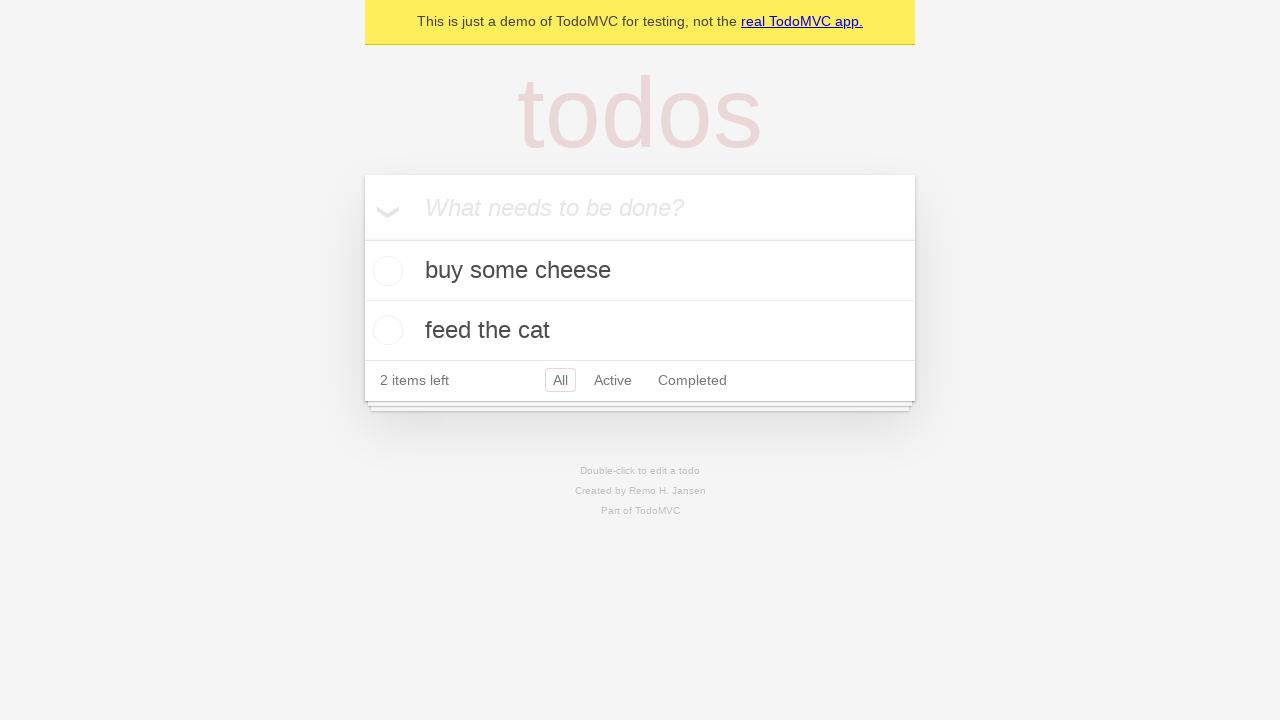

Filled new todo field with 'book a doctors appointment' on .new-todo
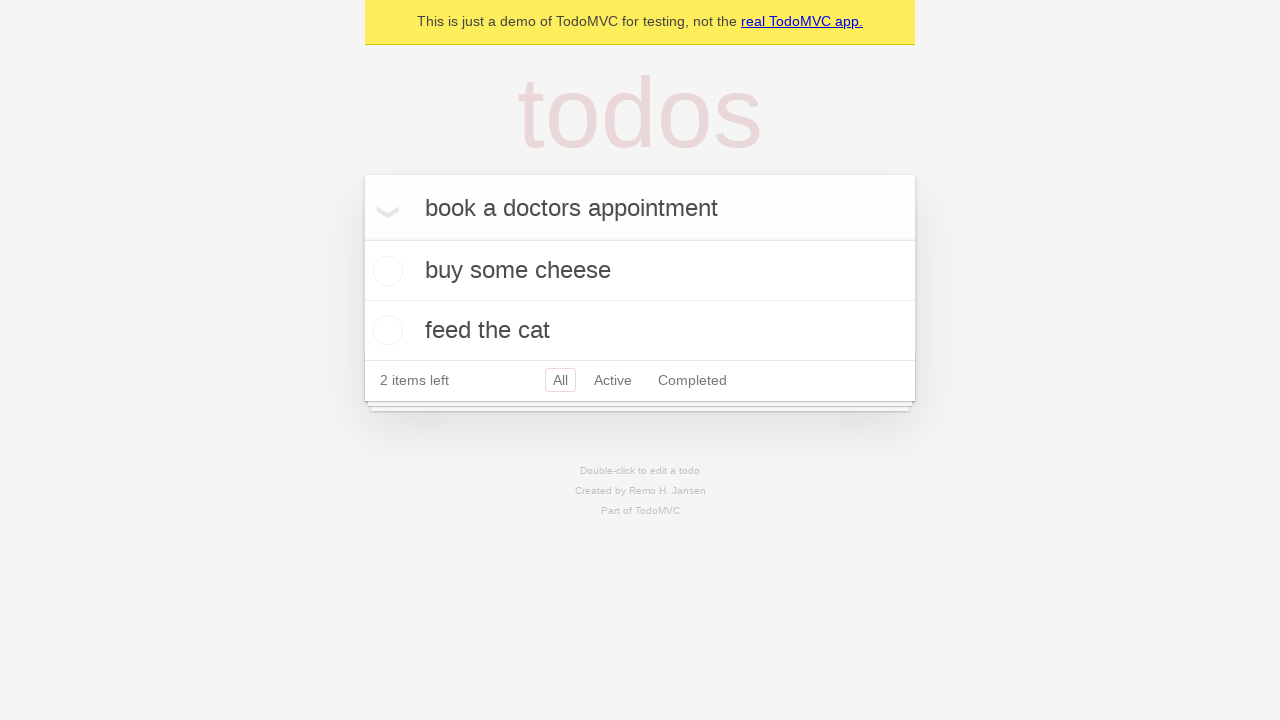

Pressed Enter to add third todo item on .new-todo
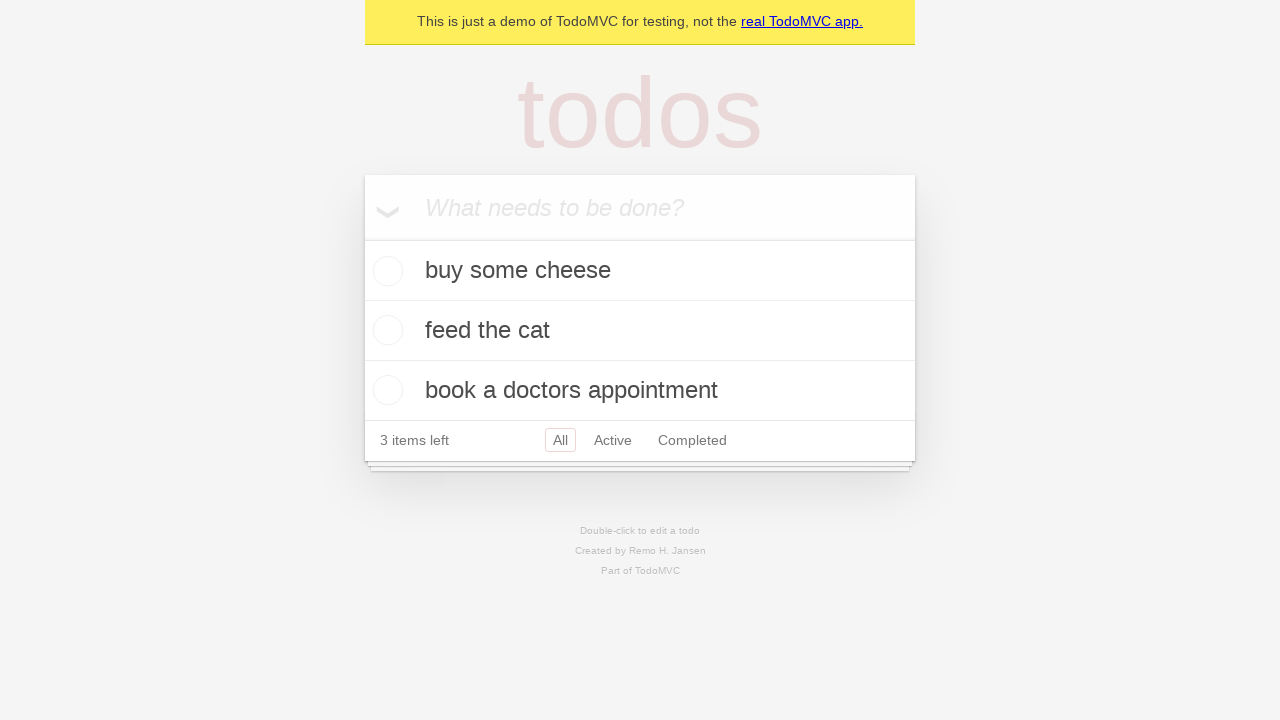

Checked toggle-all to mark all items as complete at (362, 238) on .toggle-all
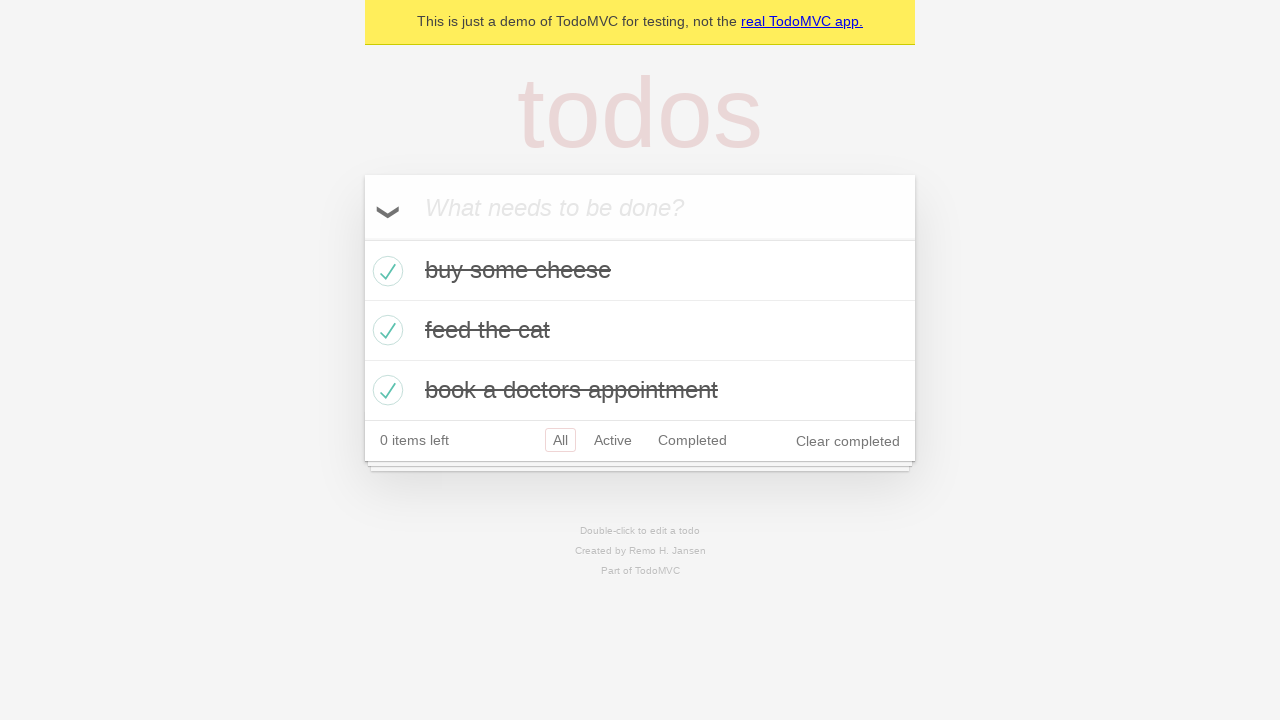

Unchecked toggle-all to clear complete state of all items at (362, 238) on .toggle-all
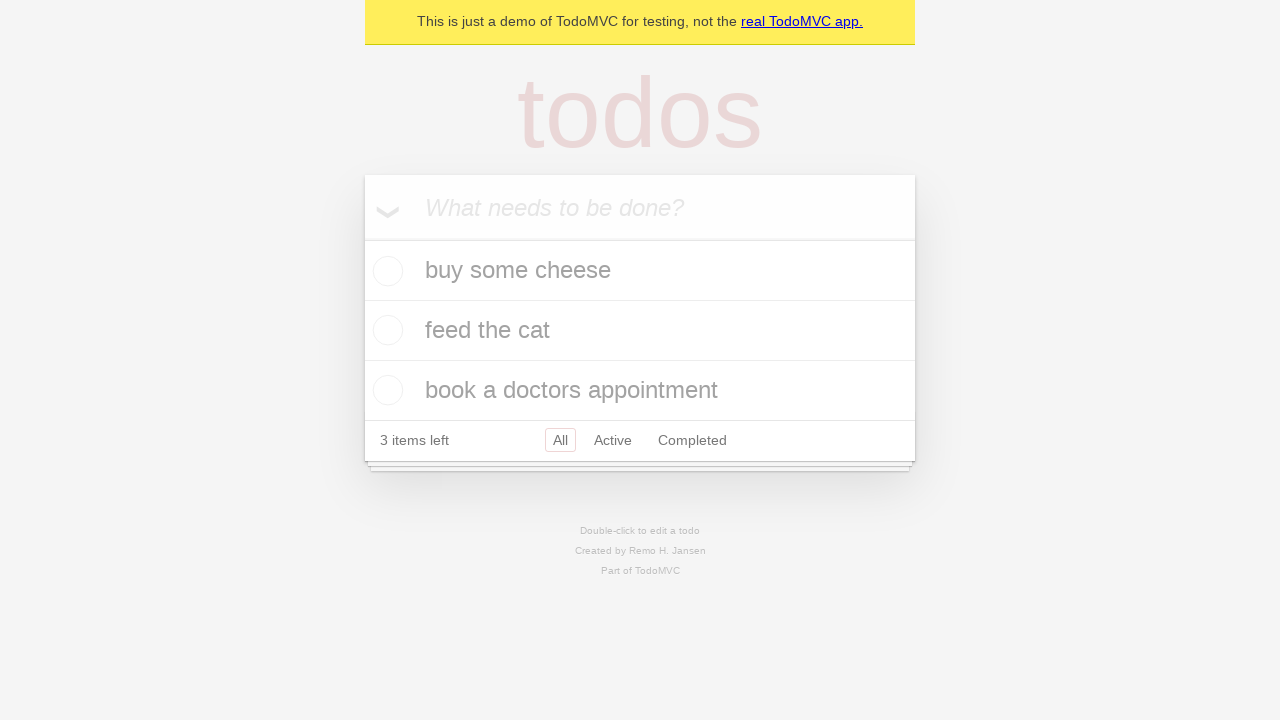

Verified todo items are still present in the list
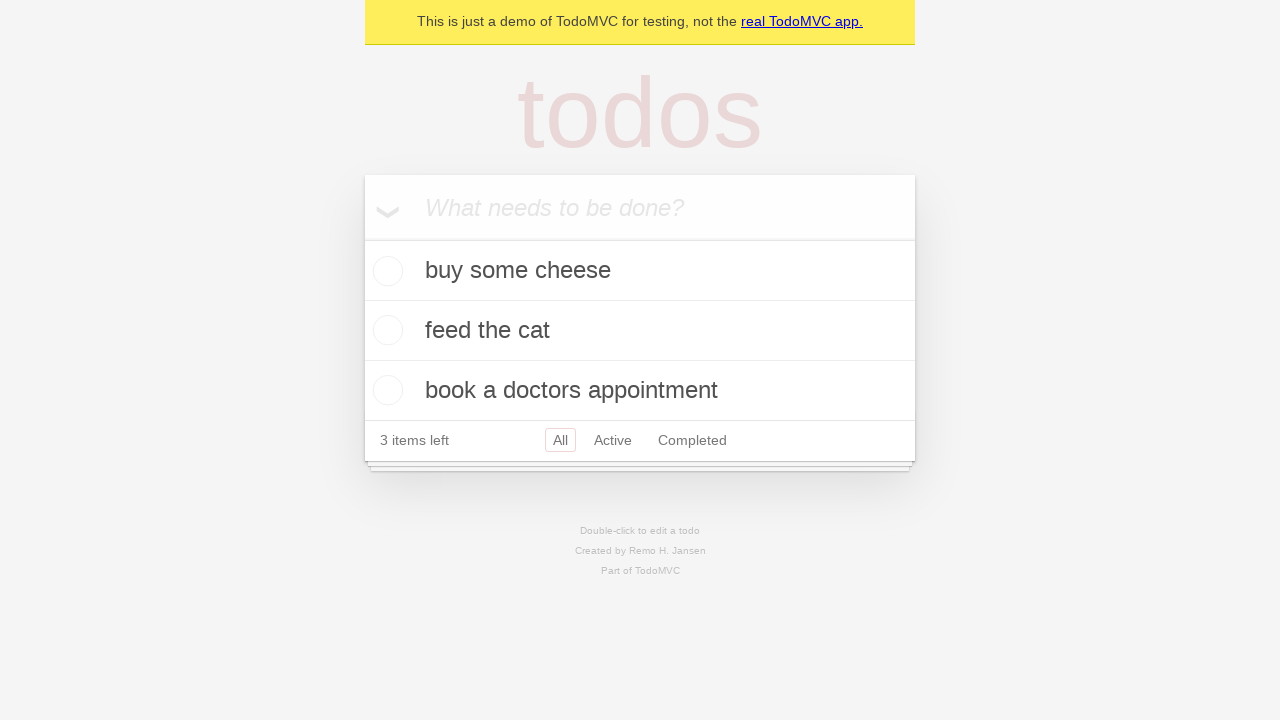

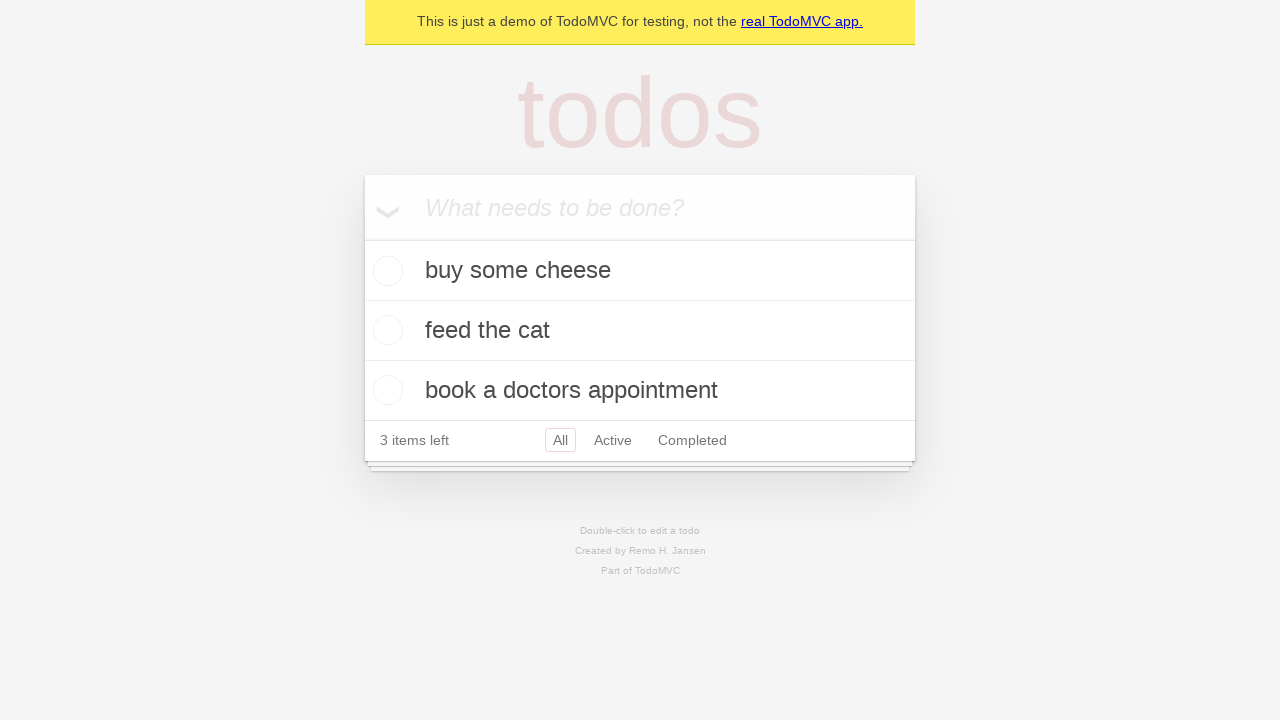